Tests a registration form by filling in first name, last name, and email fields, then submitting and verifying the success message

Starting URL: http://suninjuly.github.io/registration1.html

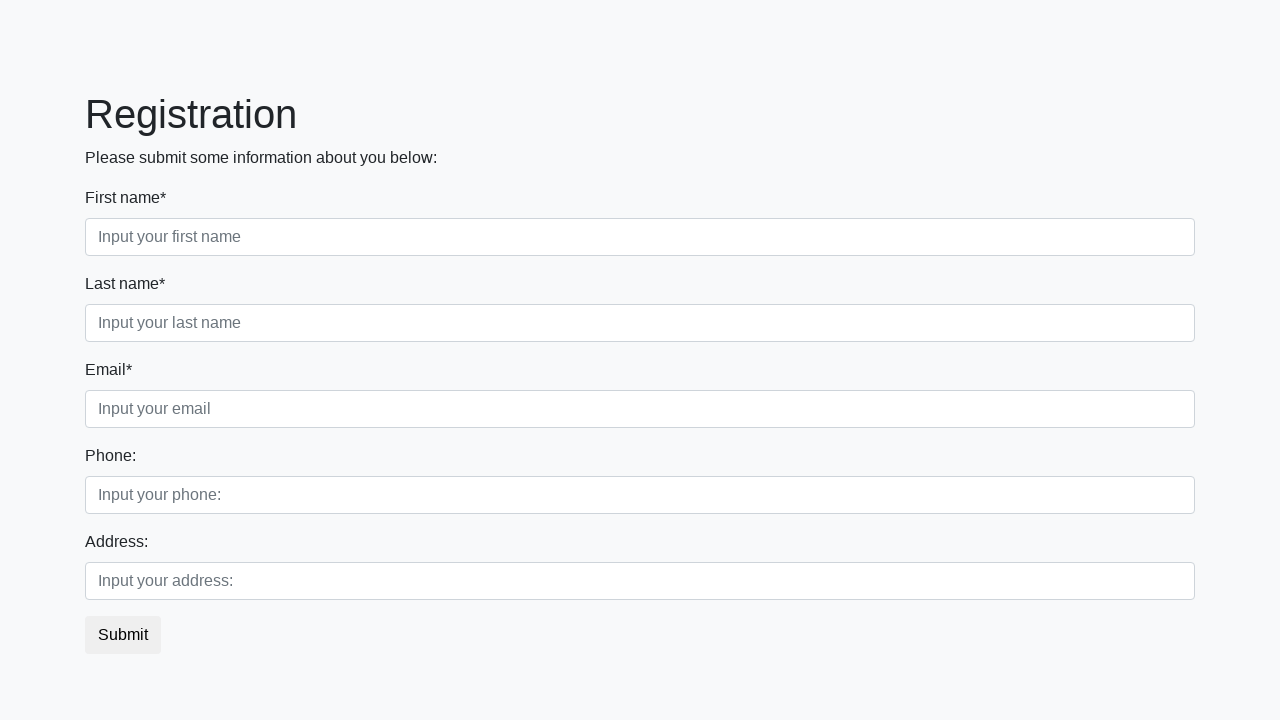

Filled first name field with 'Ivan' on .first_block input.form-control.first
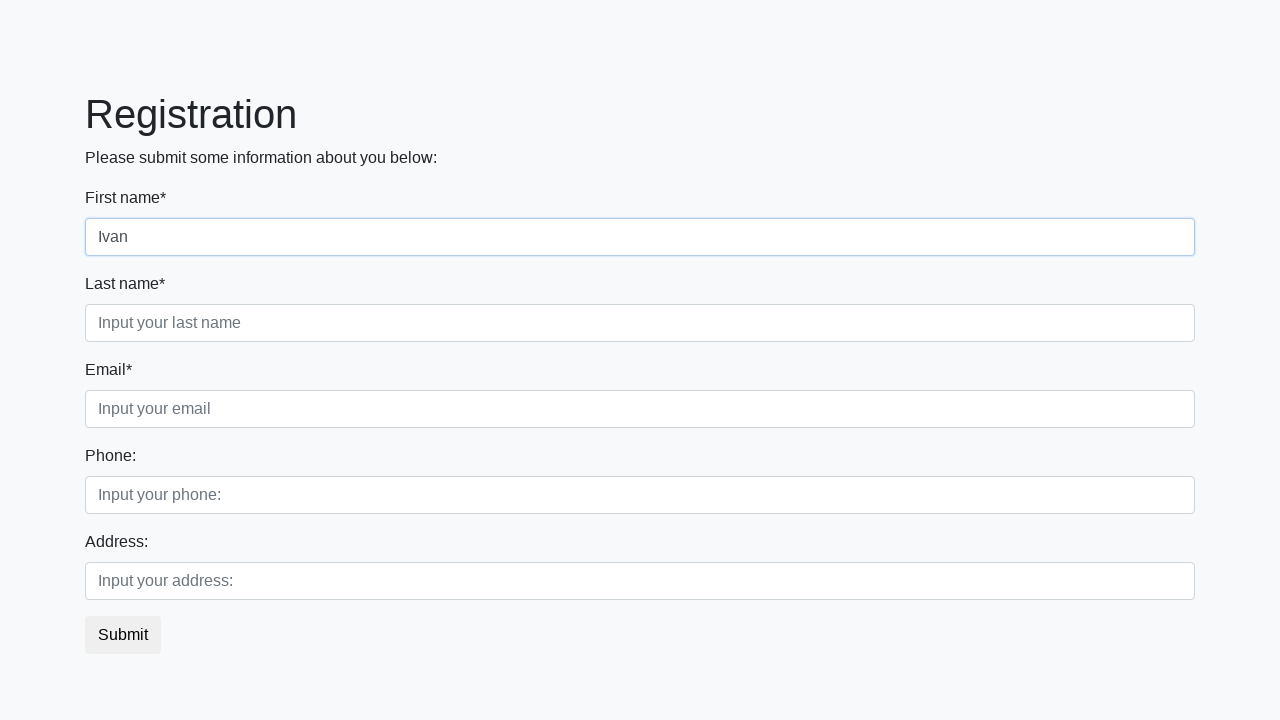

Filled last name field with 'Petrov' on .first_block input.form-control.second
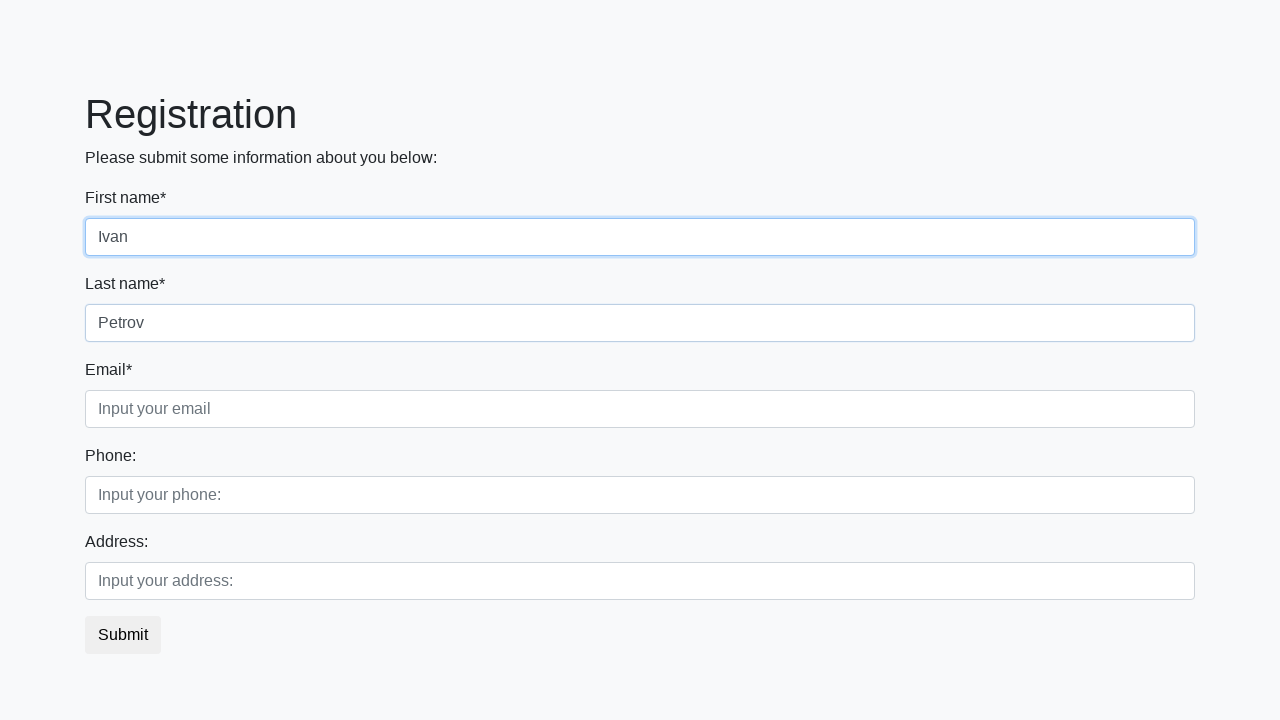

Filled email field with 'ivan@smolensk.ru' on .first_block input.form-control.third
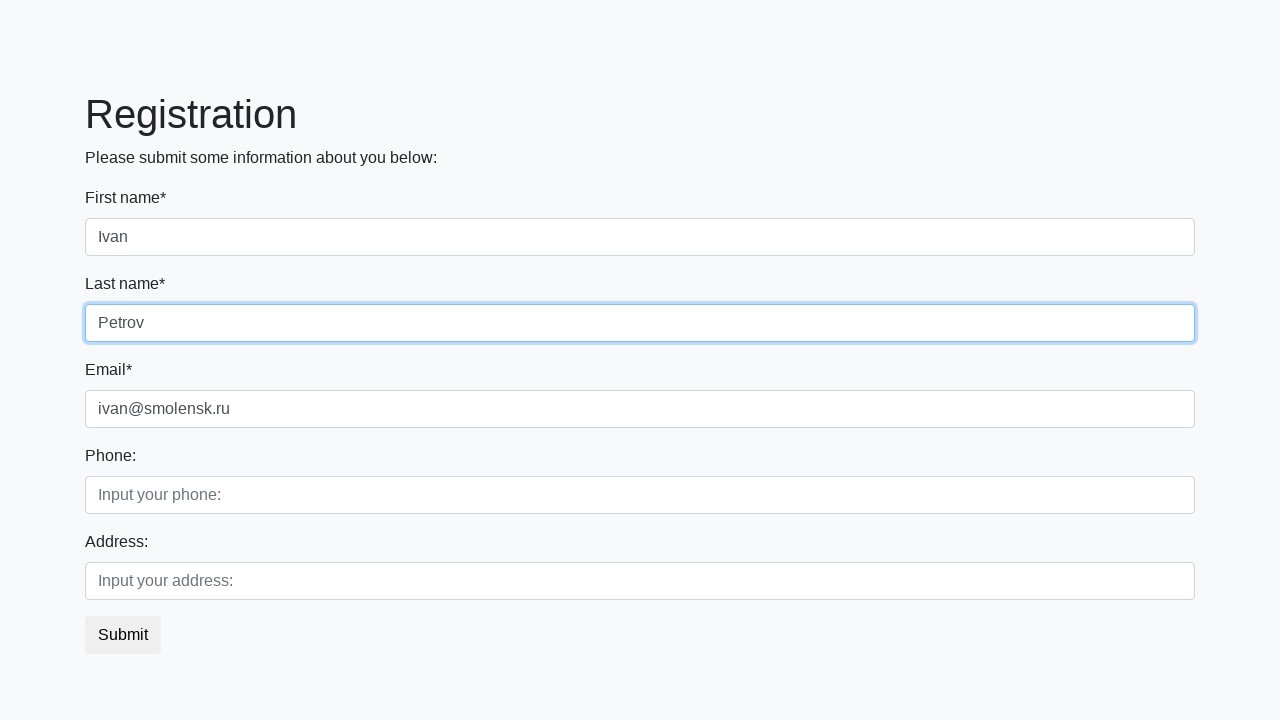

Clicked submit button to register at (123, 635) on .btn.btn-default
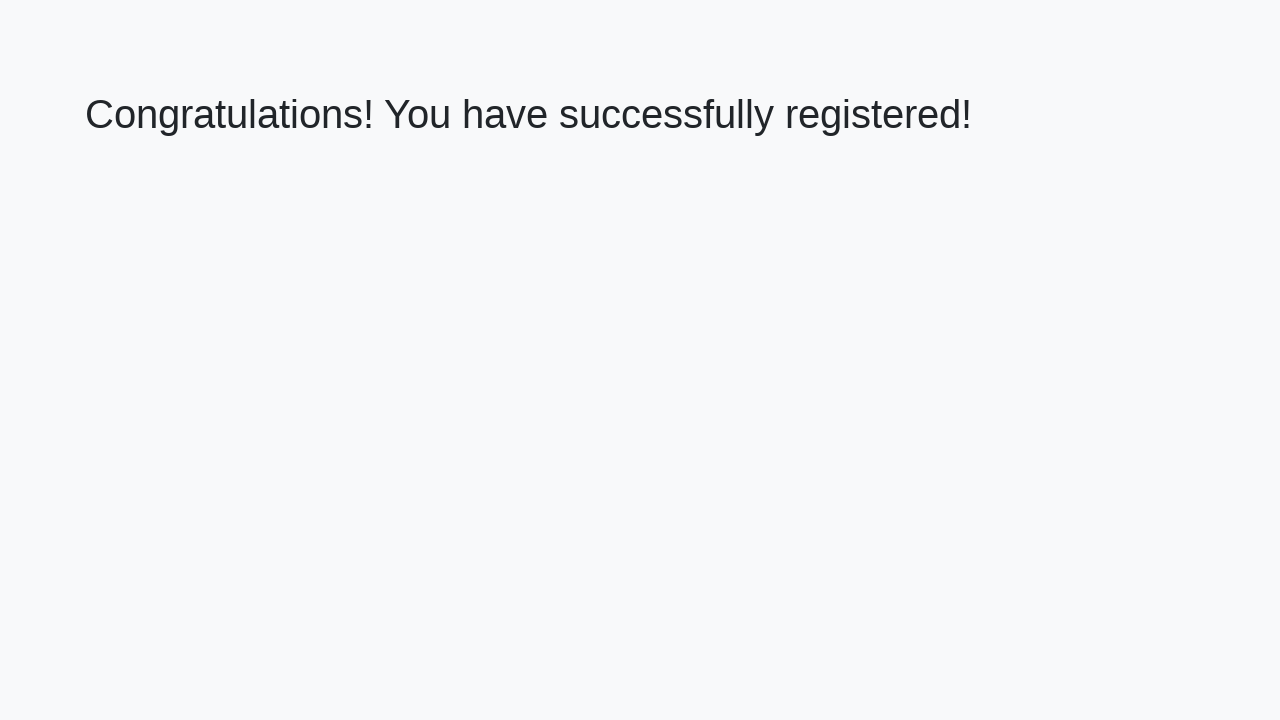

Success page loaded with h1 element
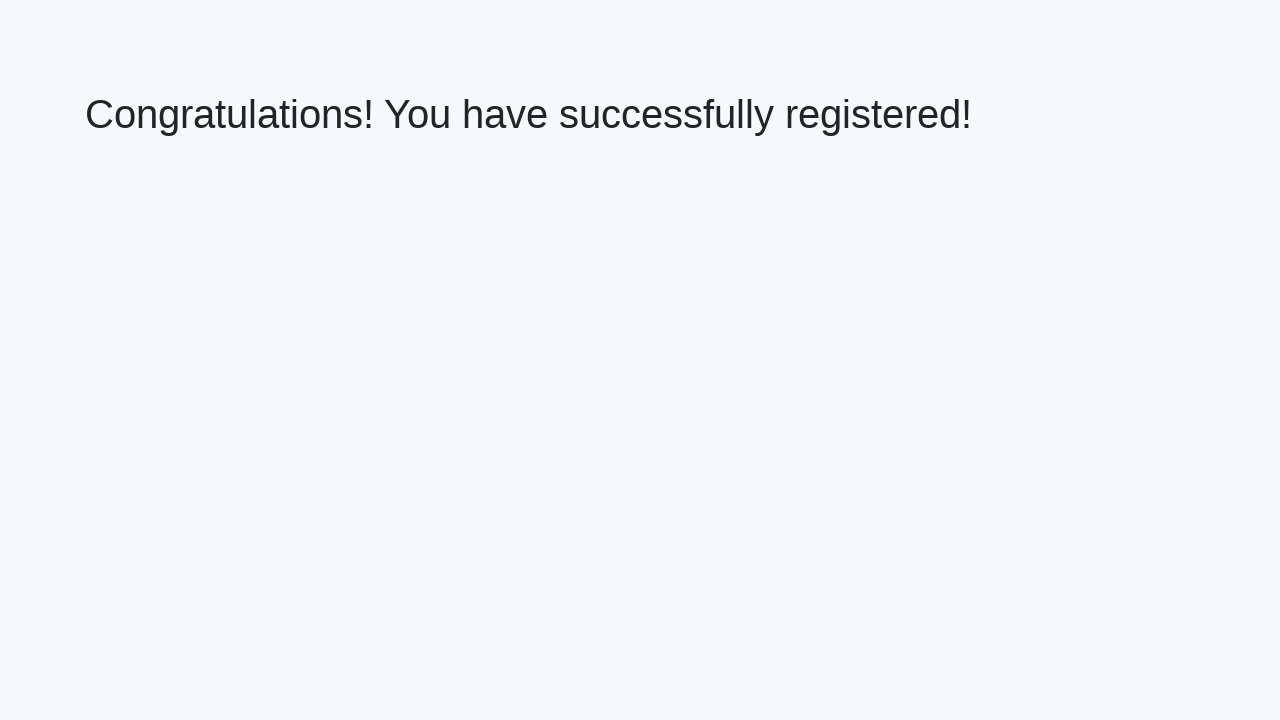

Retrieved success message text from h1 element
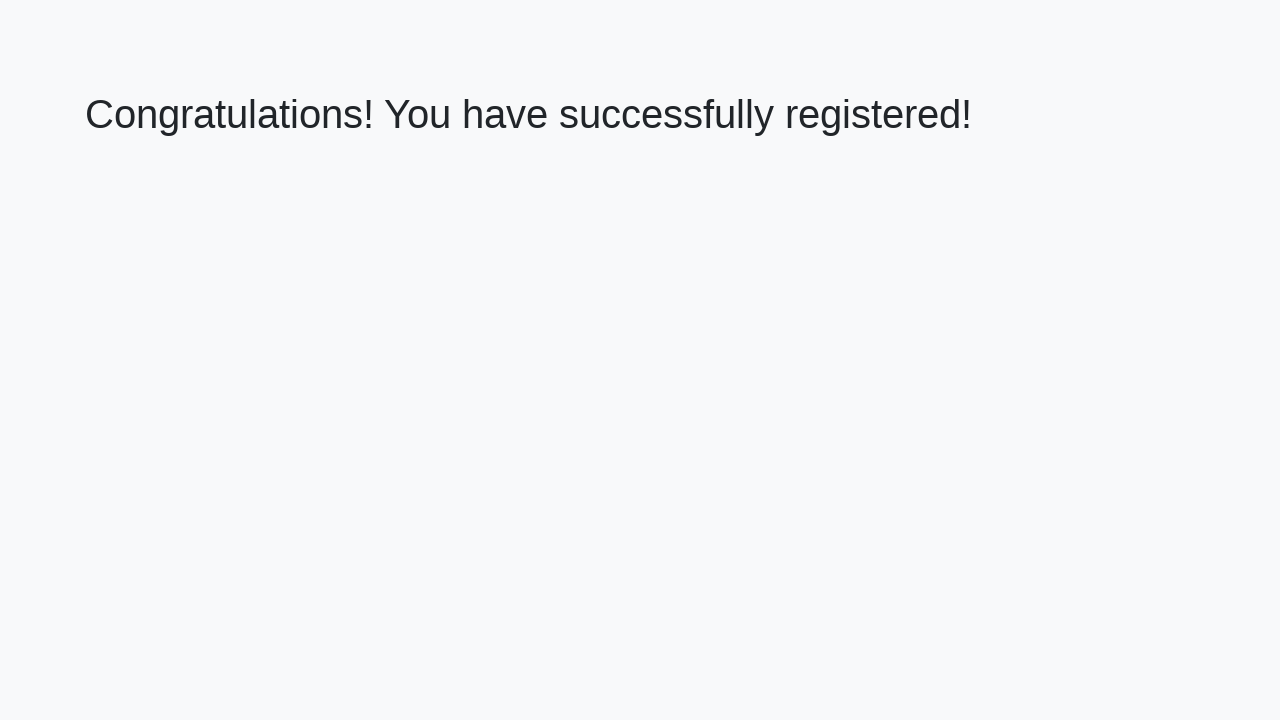

Verified success message matches expected text
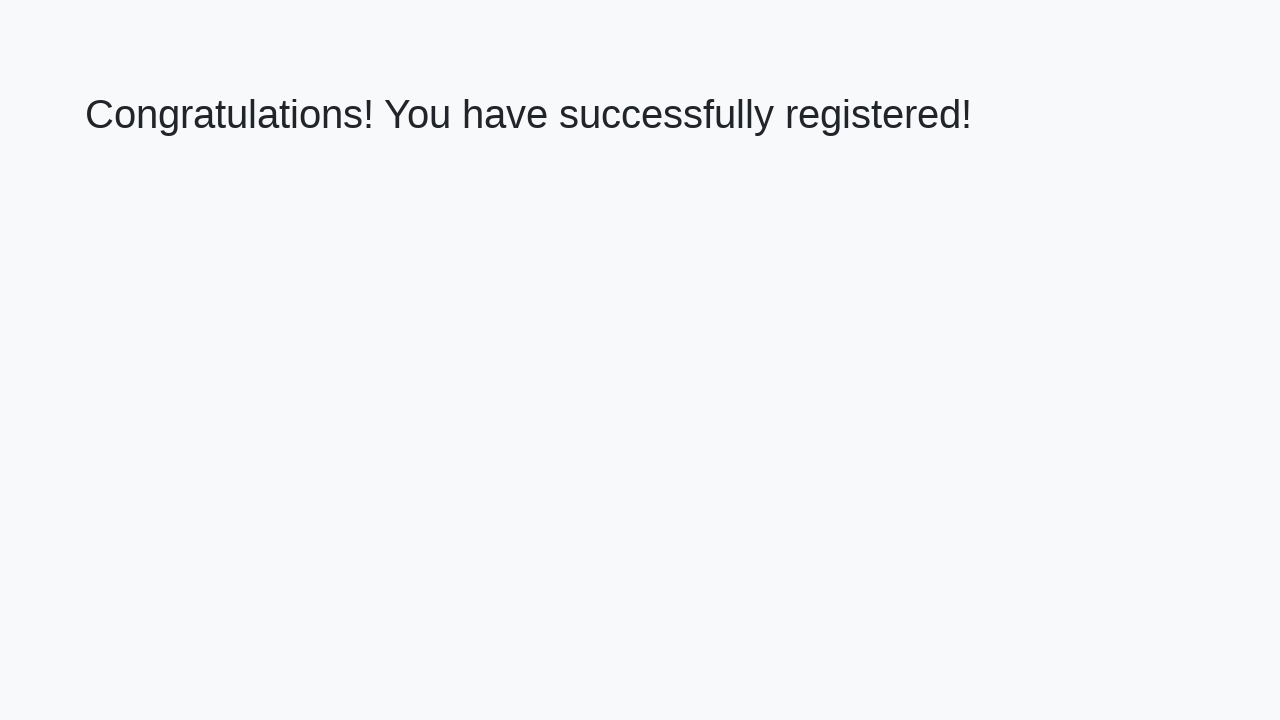

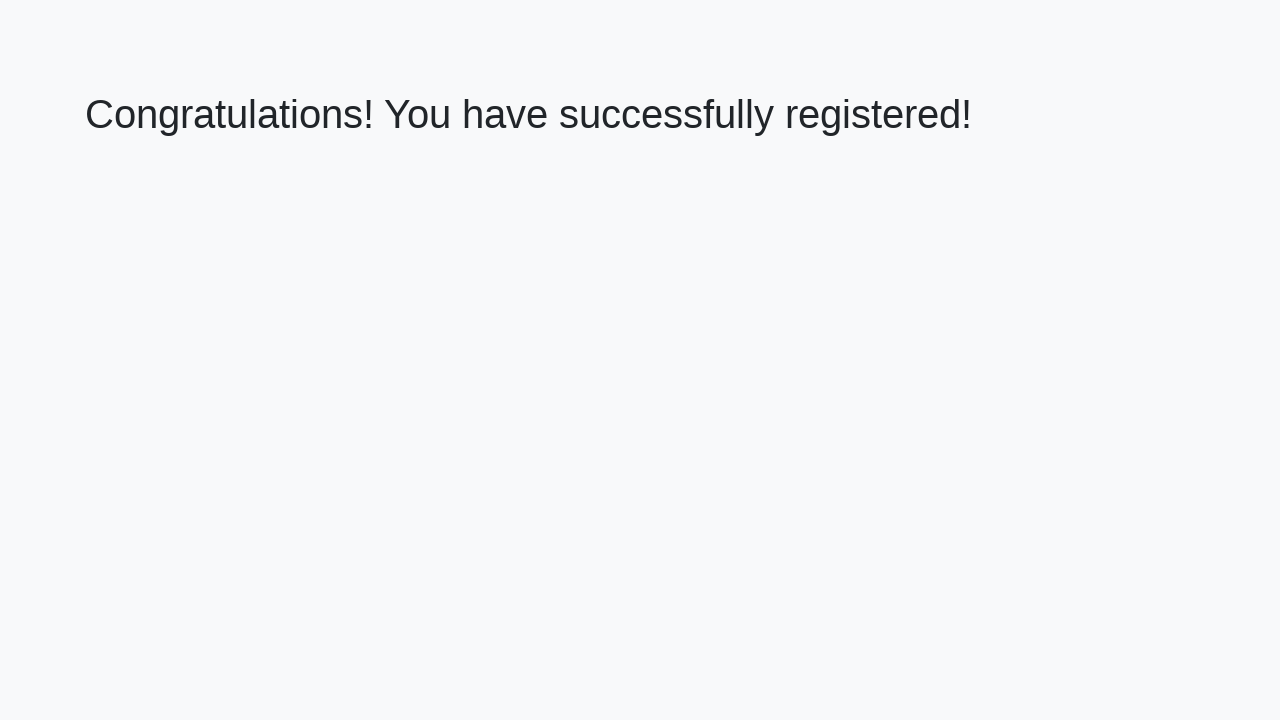